Tests contact form submission with valid data, verifying success message appears and no error elements are visible

Starting URL: https://practice-react.sdetunicorns.com/contact

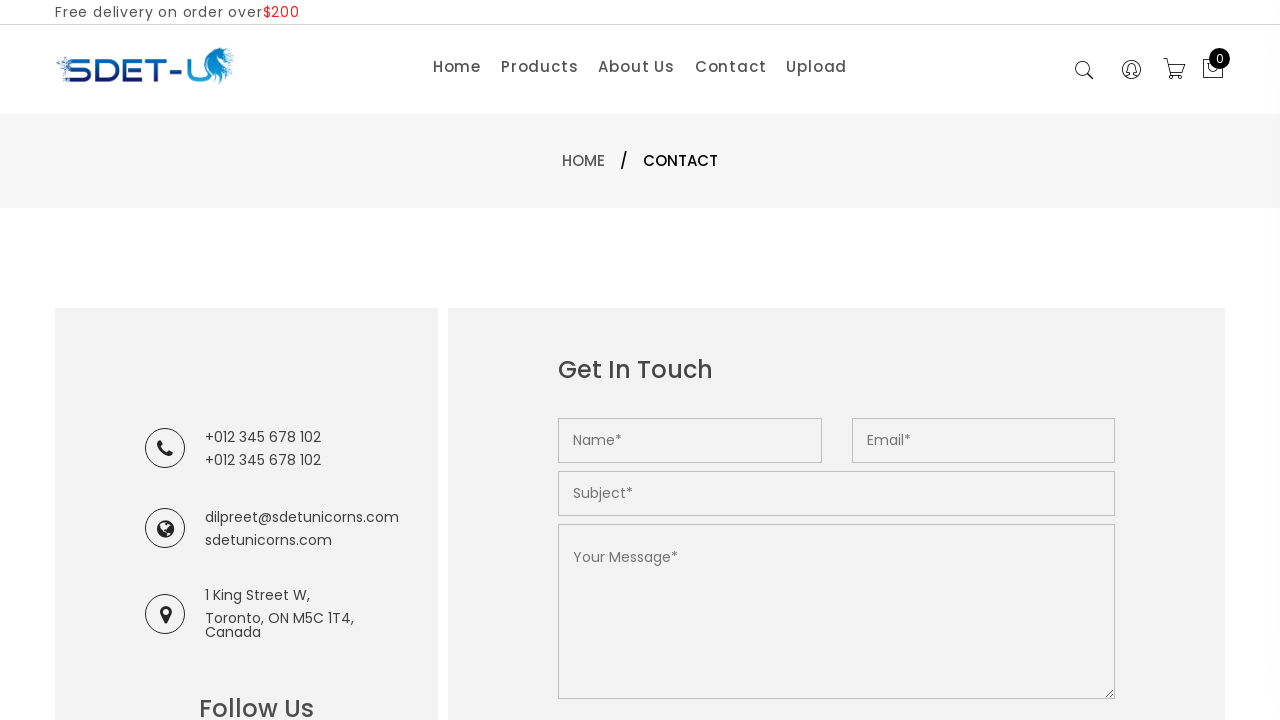

Filled name field with 'Tony Stark' on input[name='name']
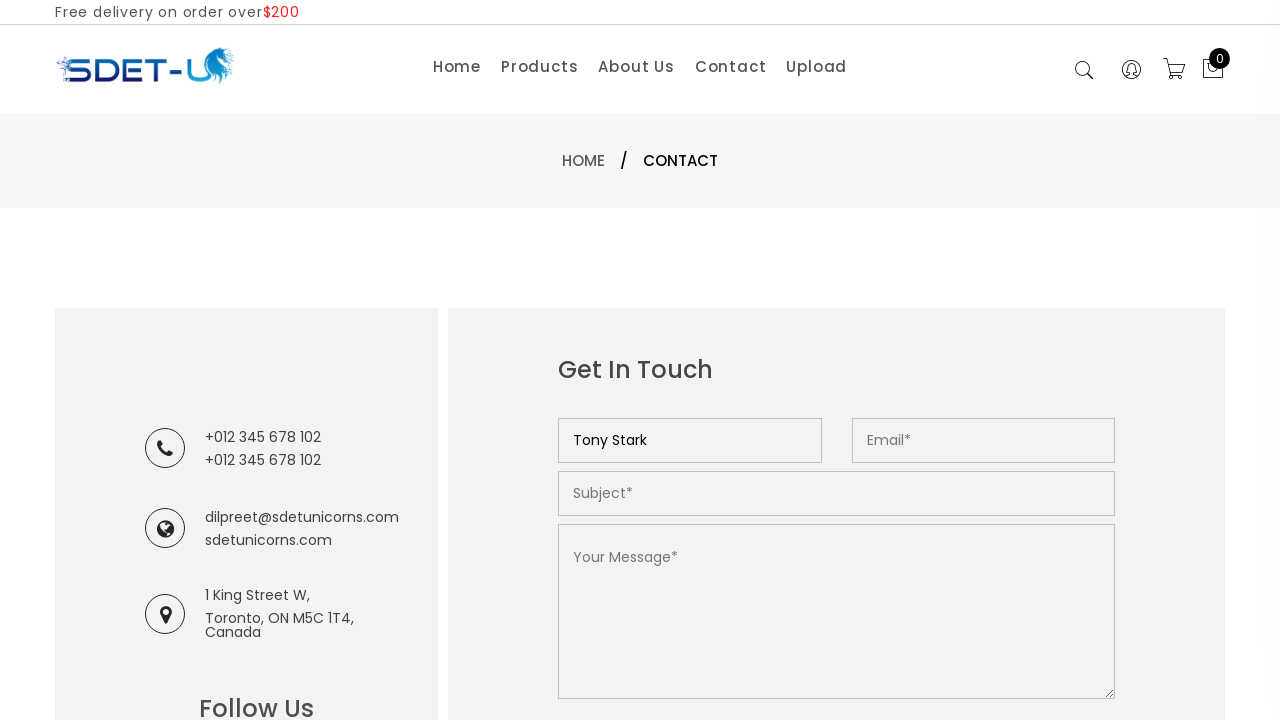

Filled email field with 'ironman@avengers.com' on input[name='email']
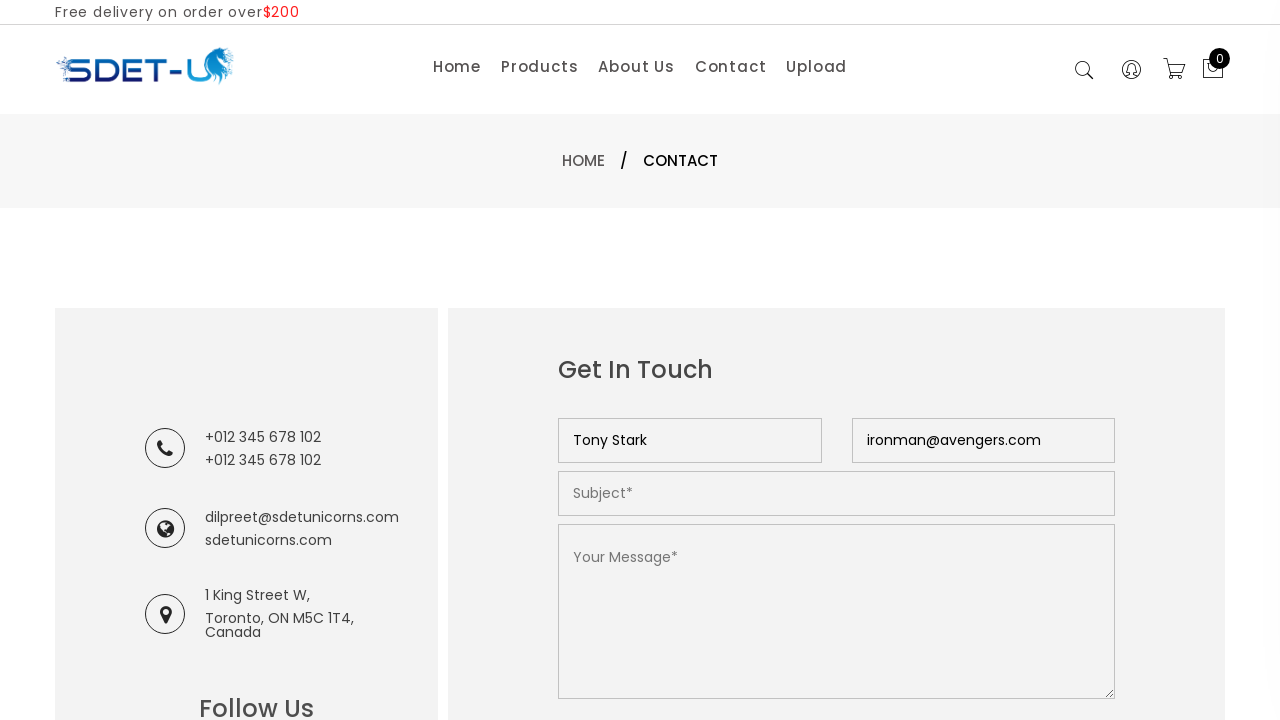

Filled subject field with 'Arc Reactor Technology' on input[name='subject']
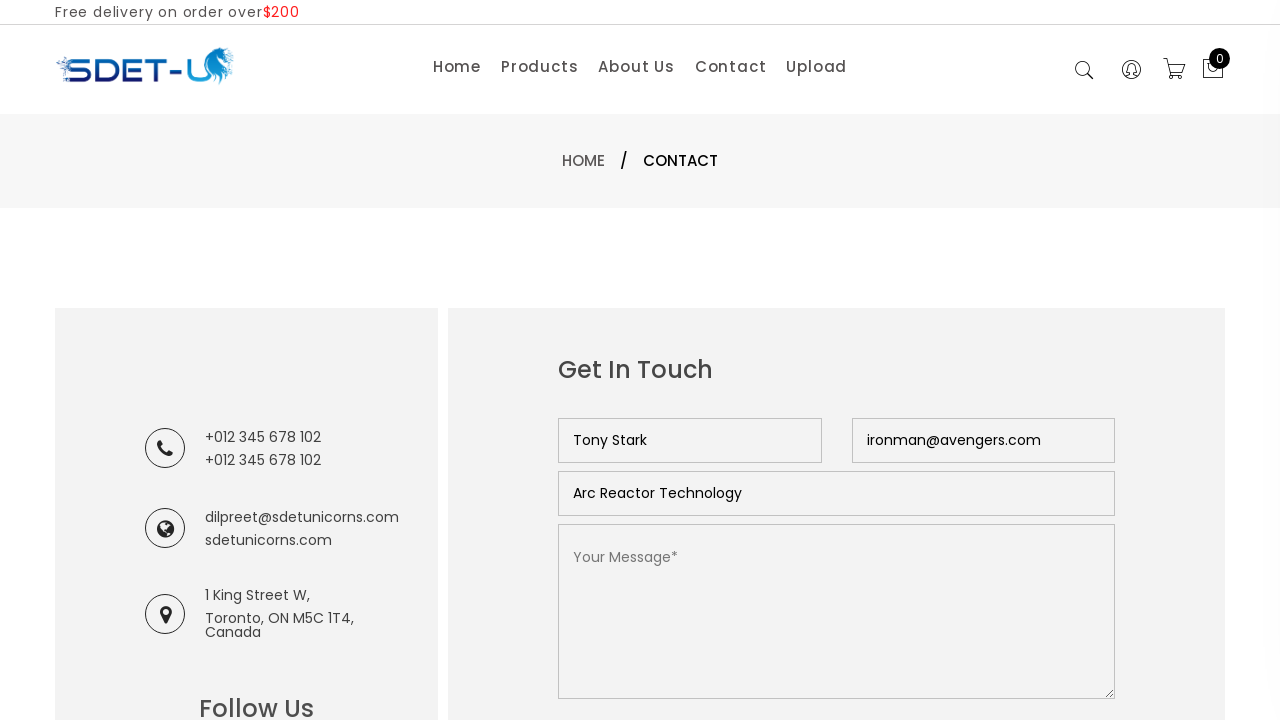

Filled message field with arc reactor development request on textarea[name='message']
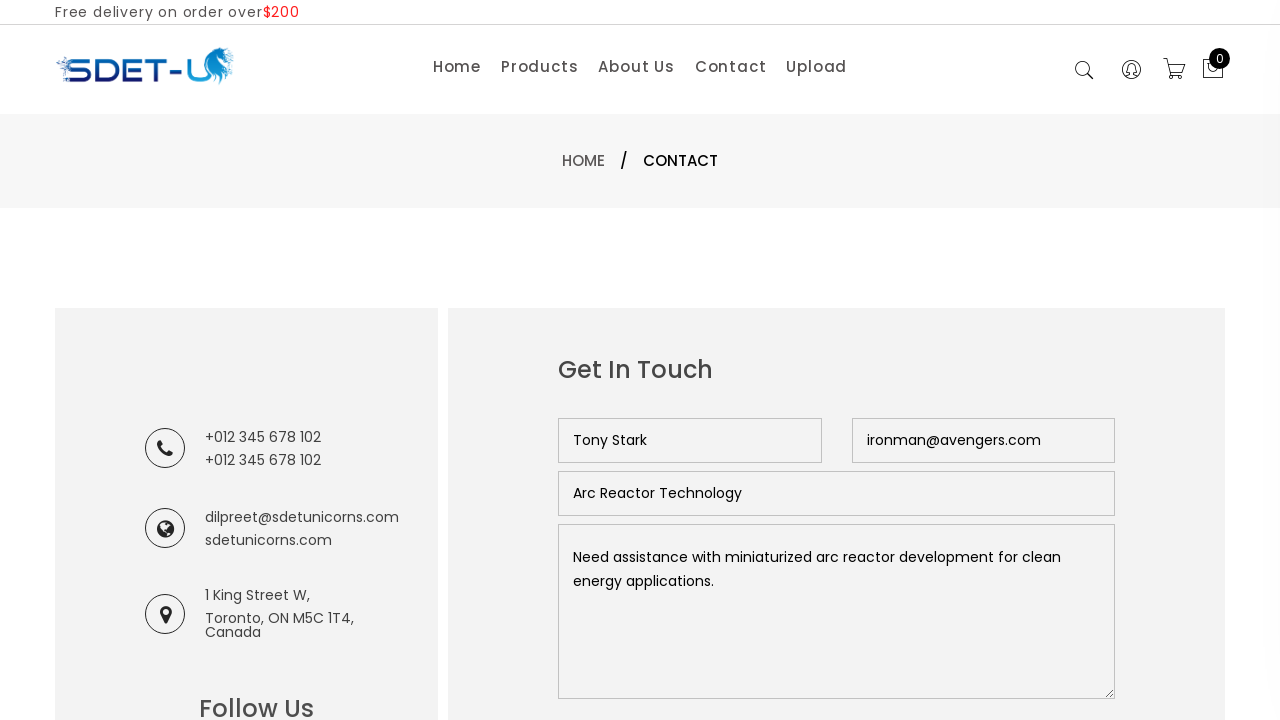

Clicked form submit button at (628, 360) on button[type='submit']
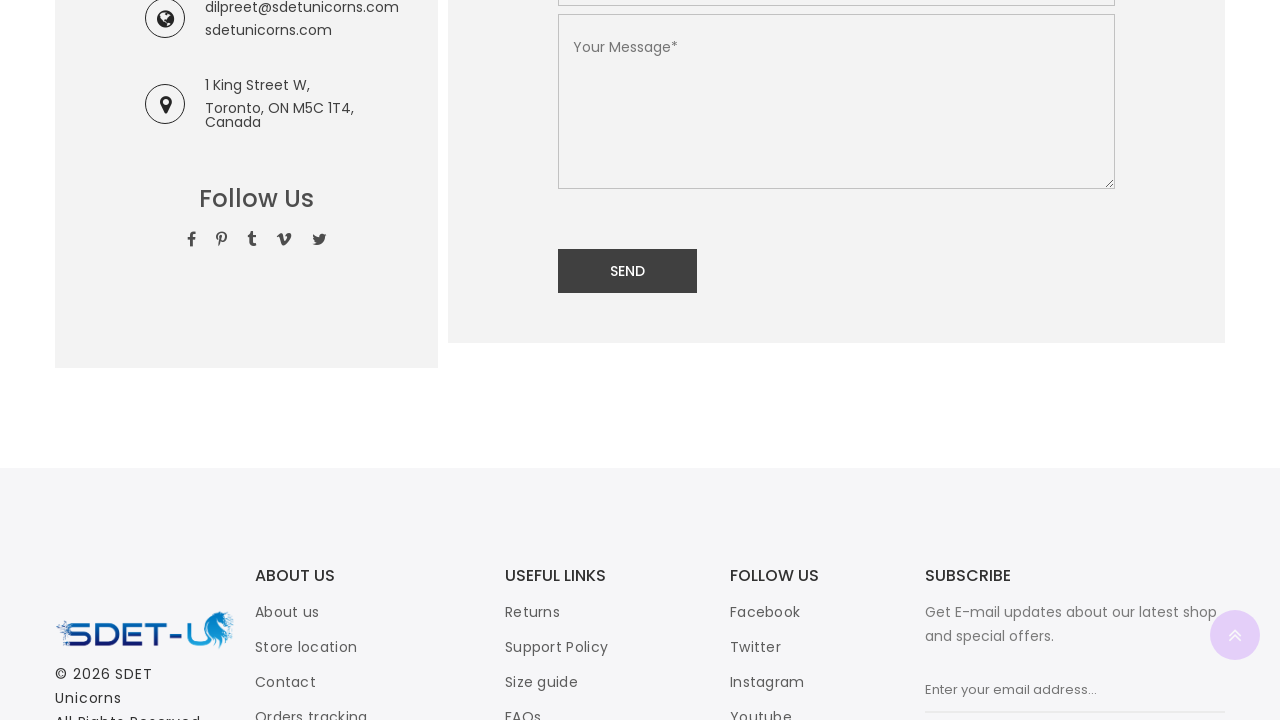

Success message appeared confirming form submission
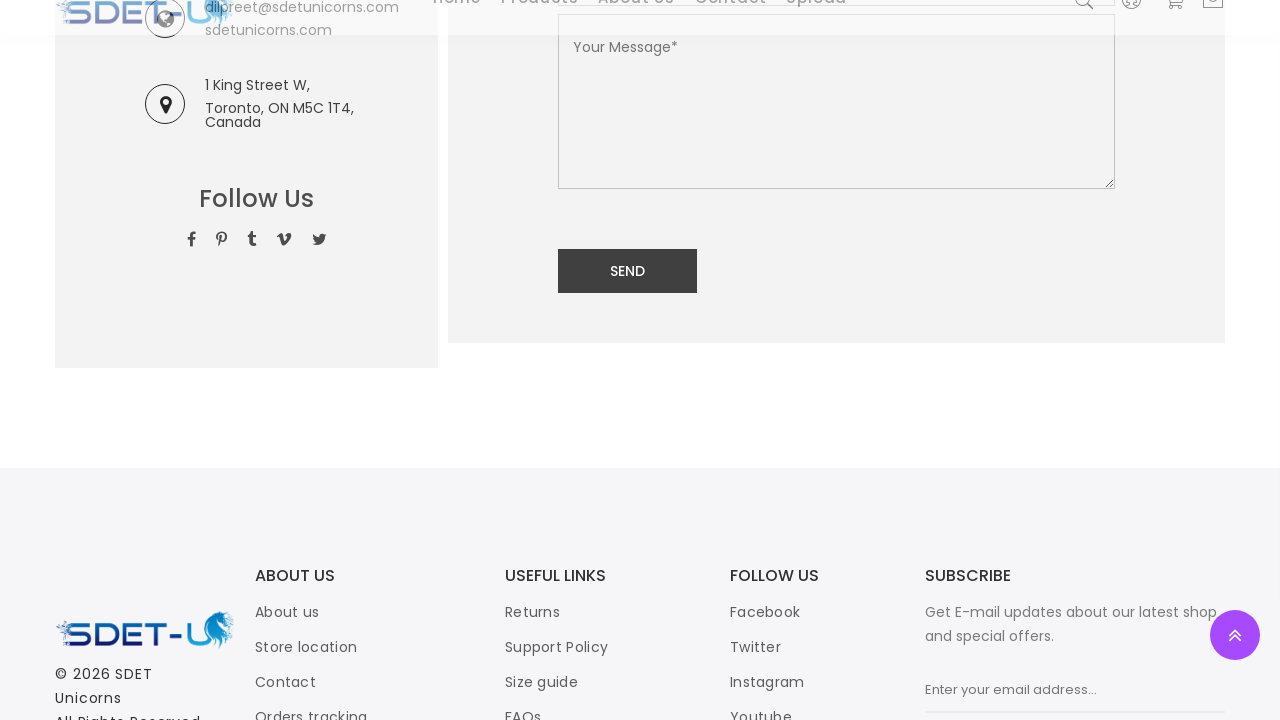

Queried for error elements on the page
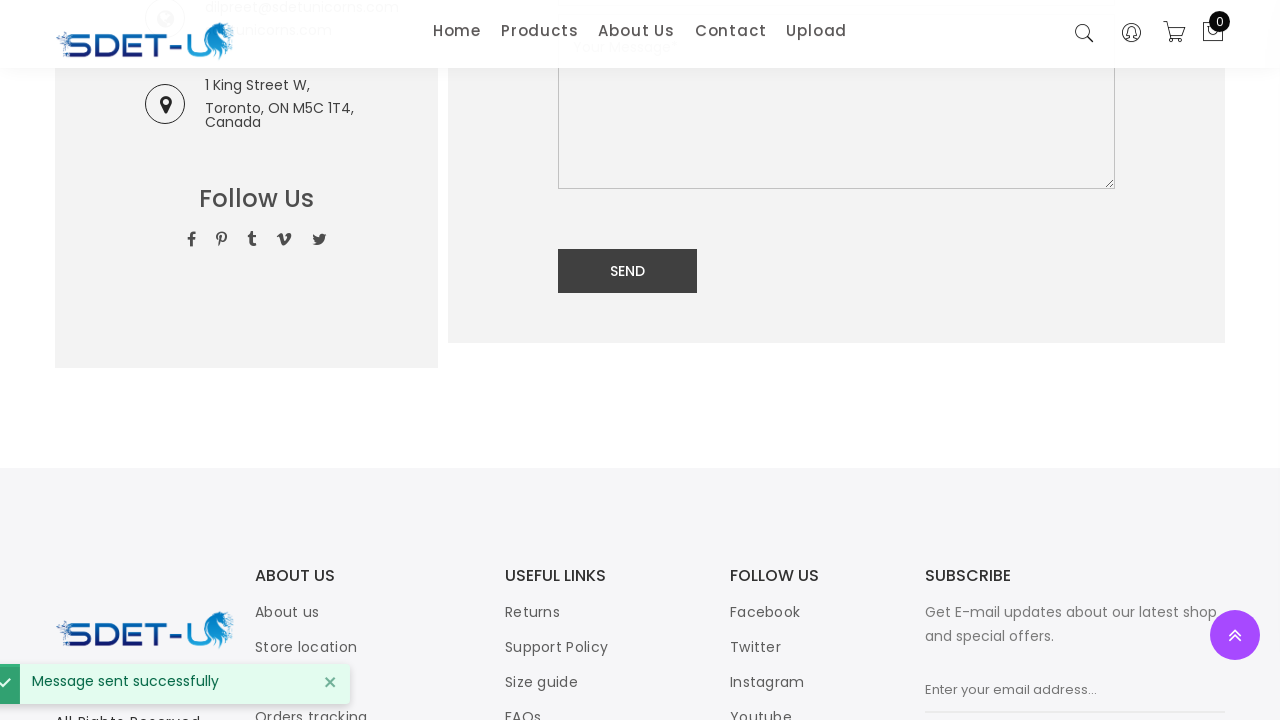

Verified that no error elements are visible
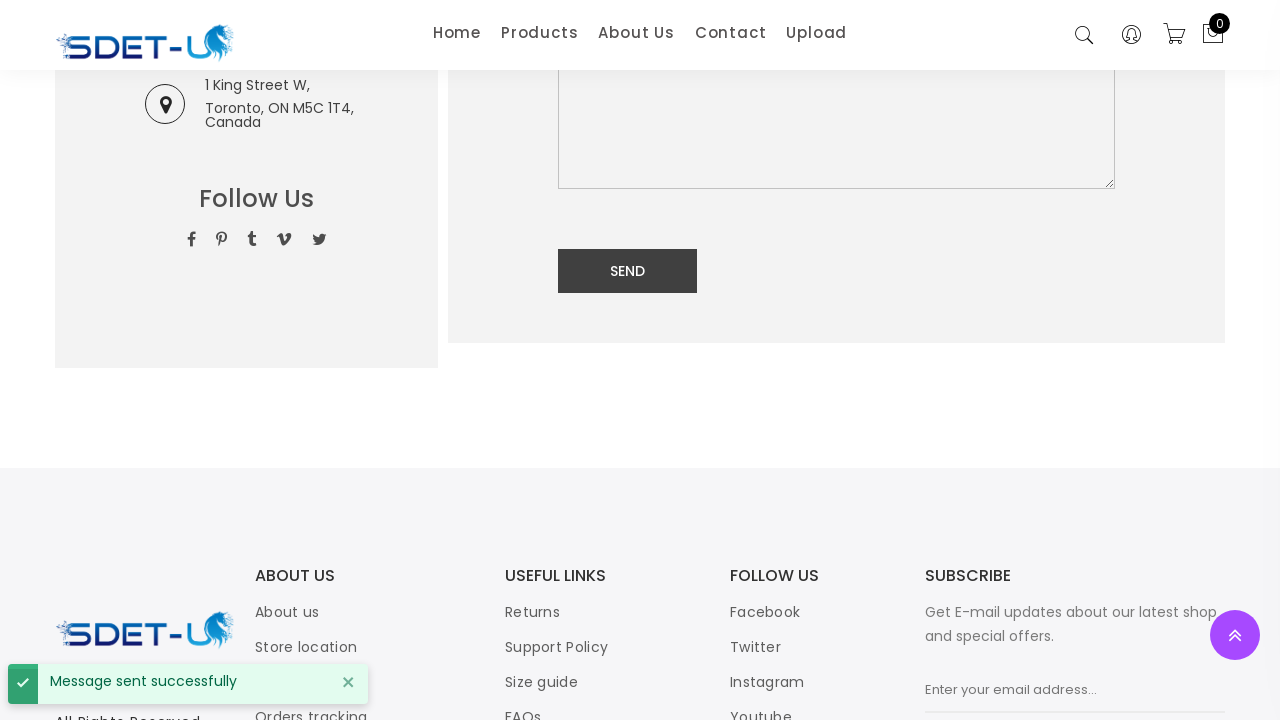

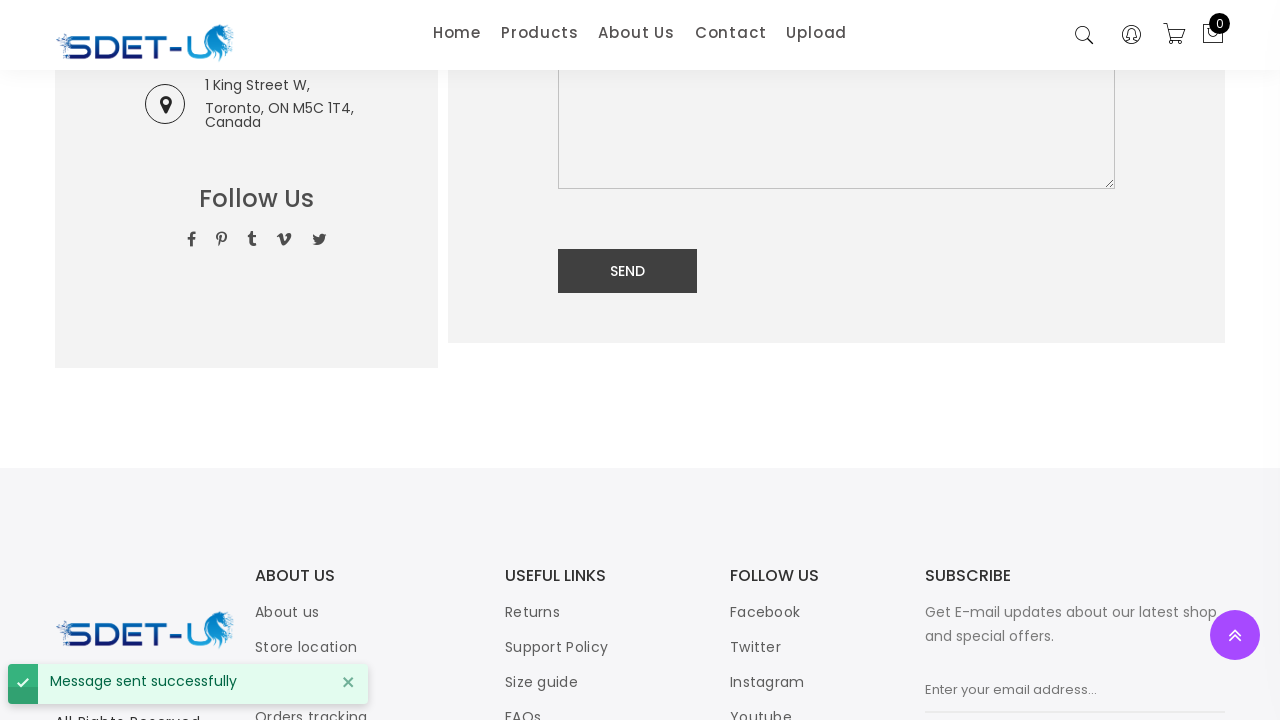